Navigates to the MyDreamStore e-commerce website and verifies the page loads successfully by checking the page title exists.

Starting URL: https://mydreamstore.in/

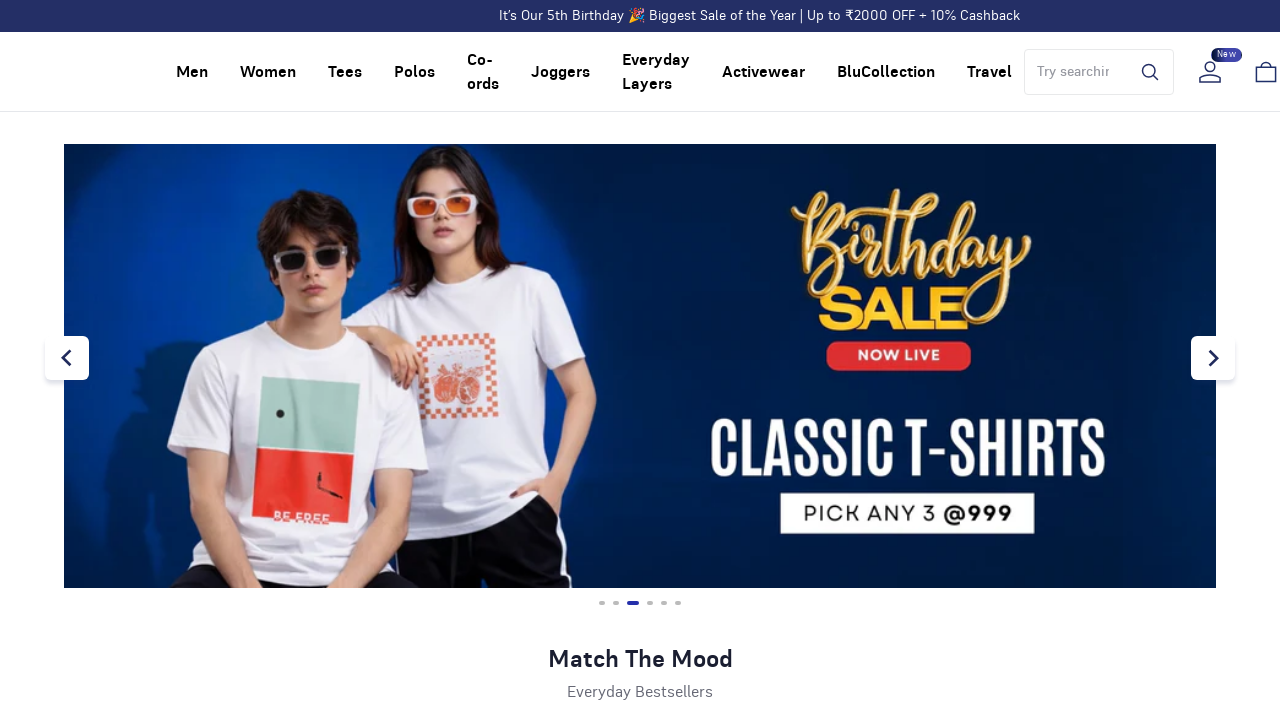

Navigated to MyDreamStore website at https://mydreamstore.in/
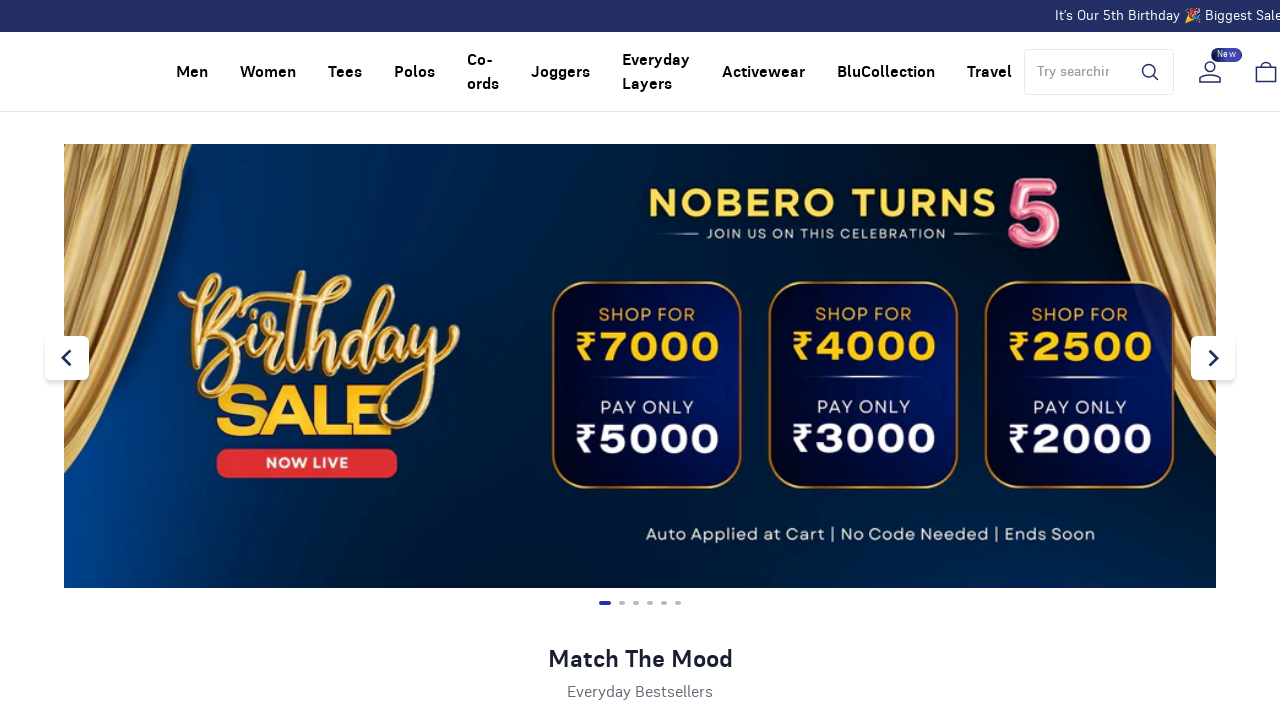

Page DOM content loaded
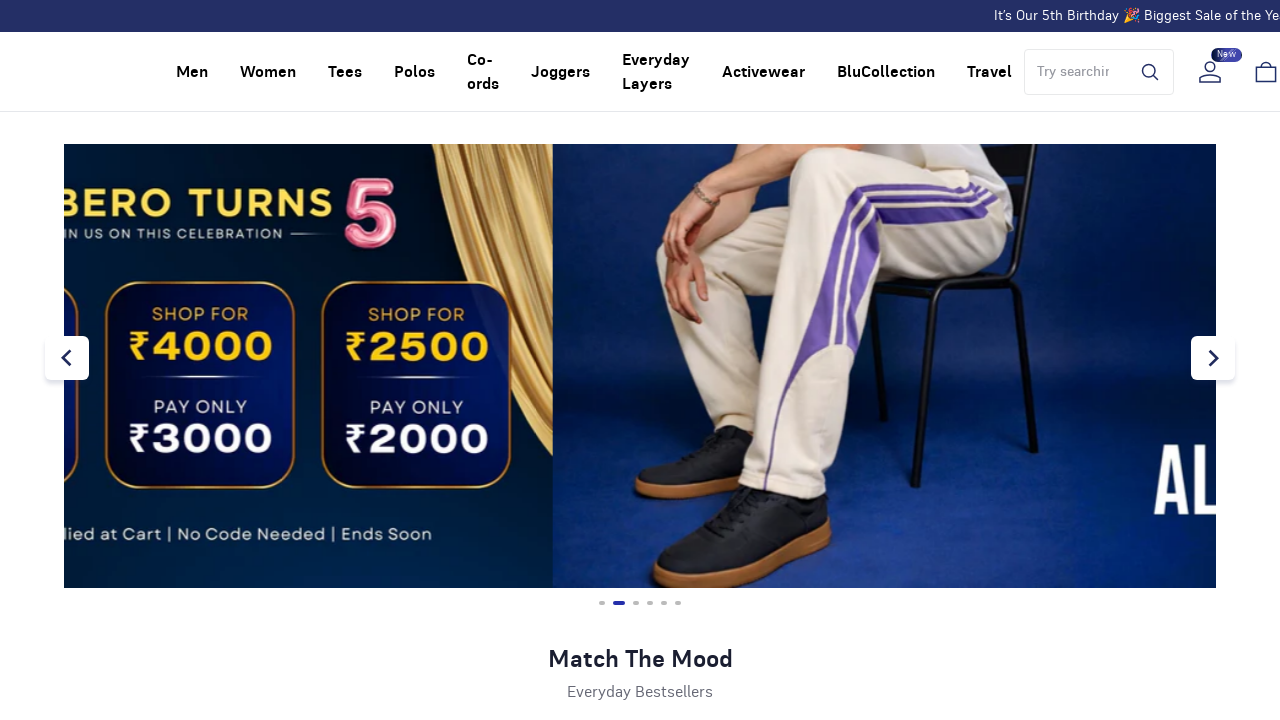

Body element found on page
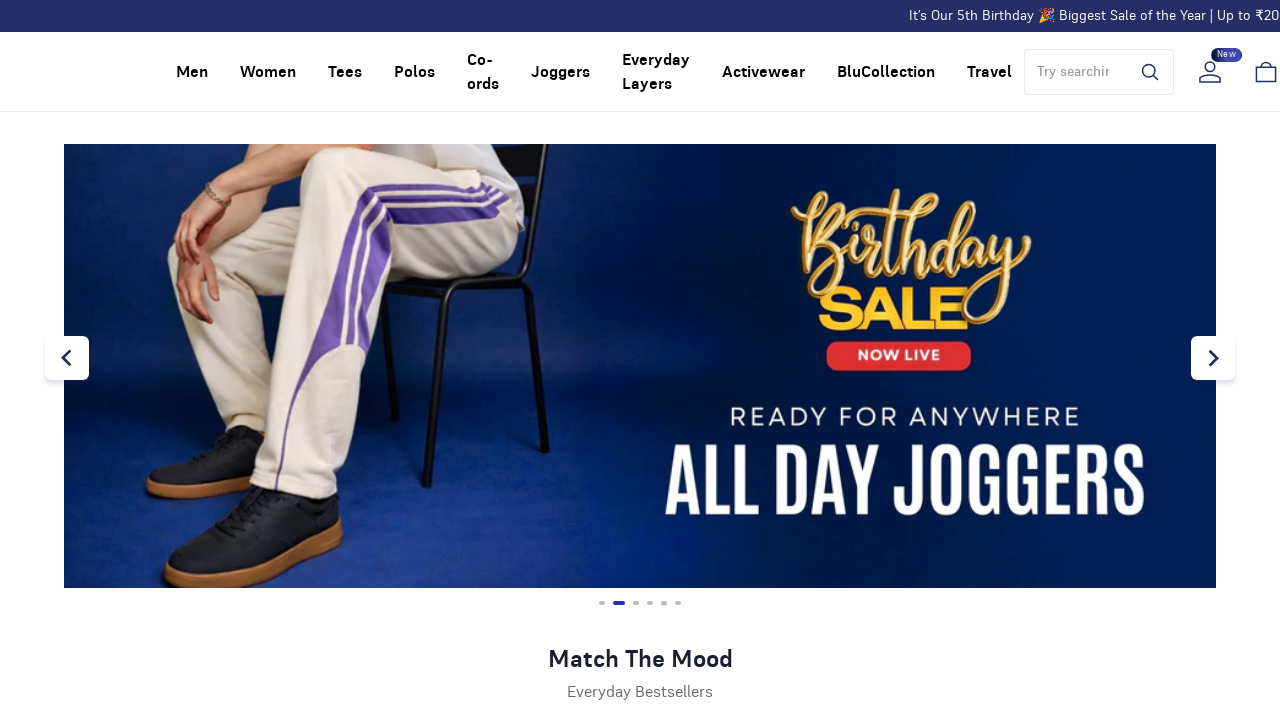

Retrieved page title: 'Online Shopping For Fashion Forward Men & Women - Nobero'
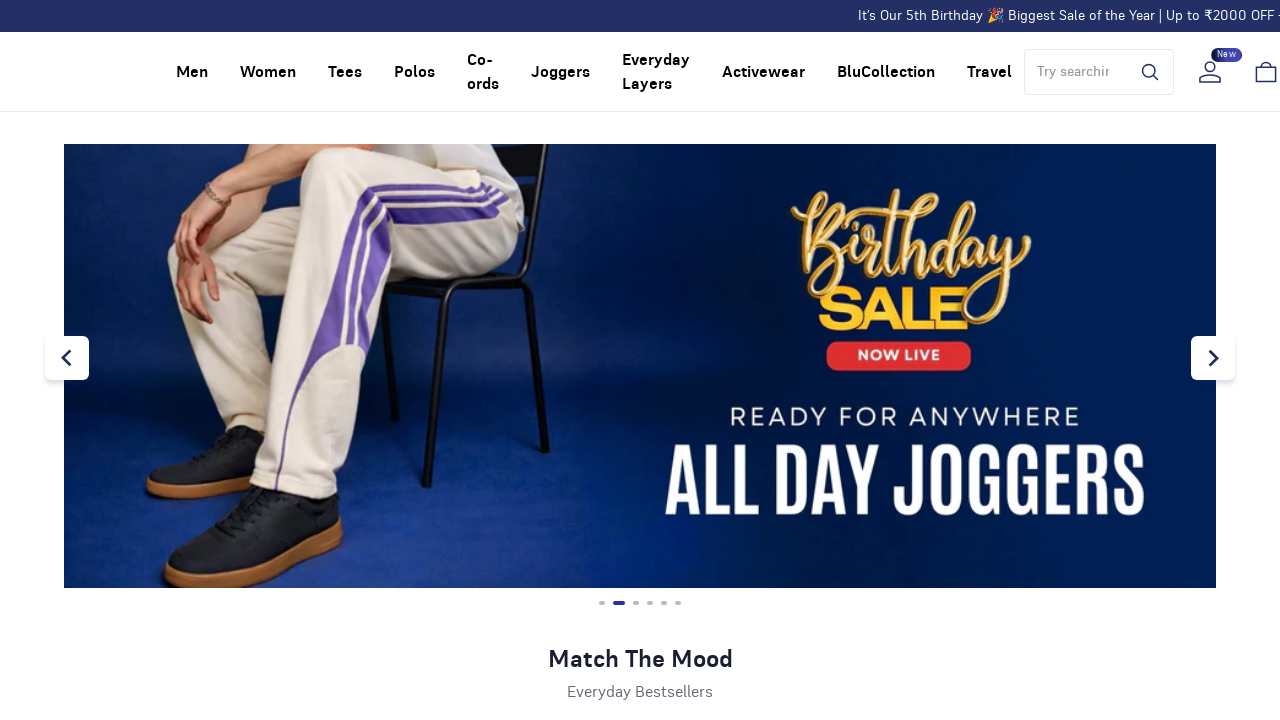

Verified page title is not empty
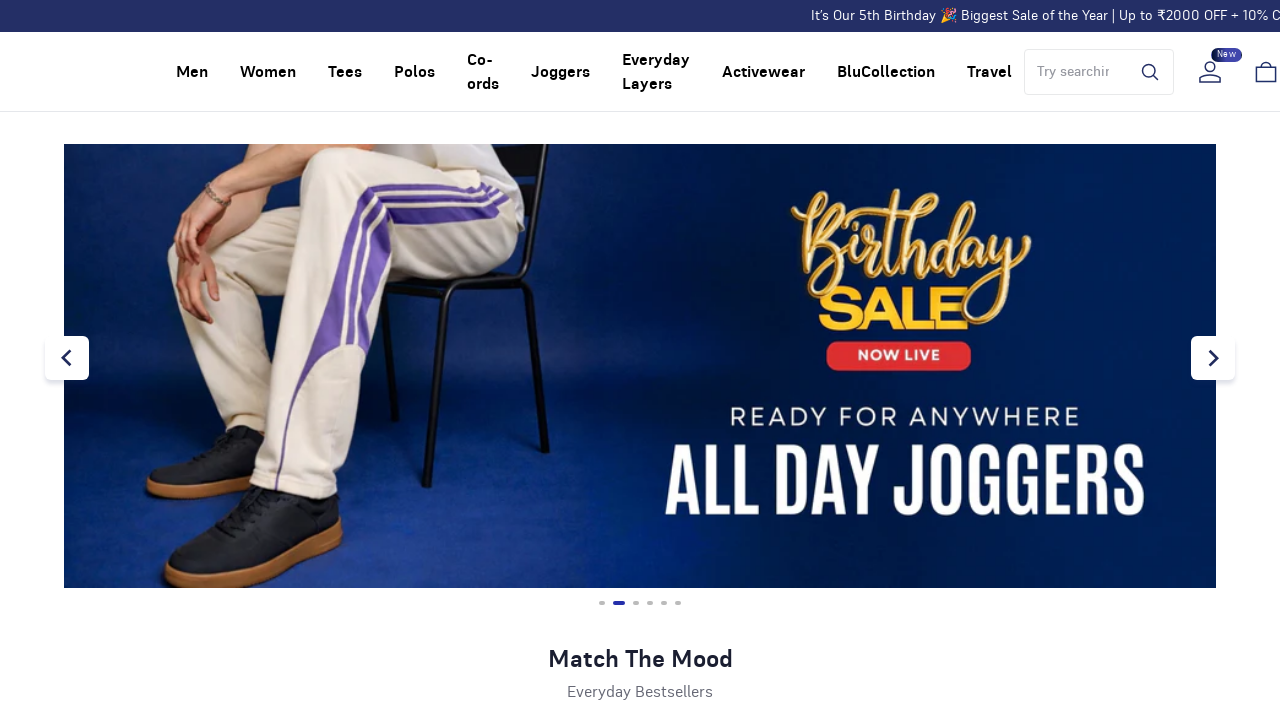

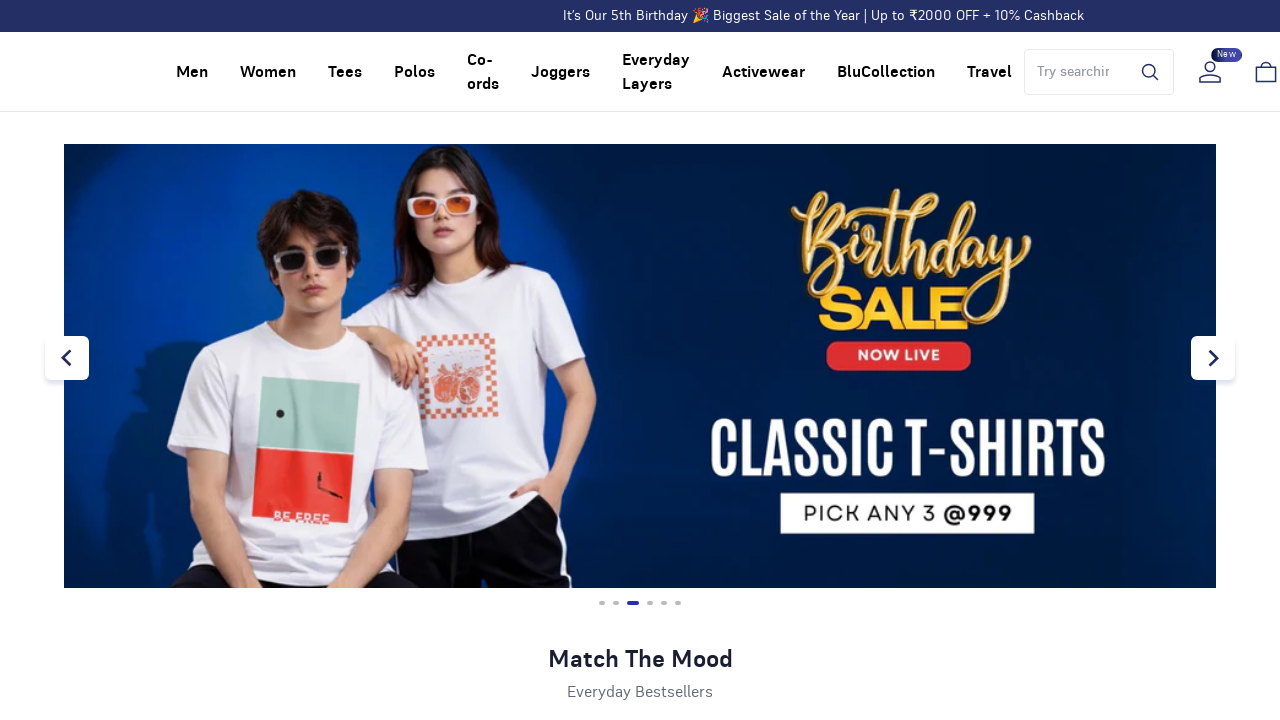